Tests keyboard actions including shift key combinations, text input, and double-click selection with backspace

Starting URL: https://the-internet.herokuapp.com/key_presses

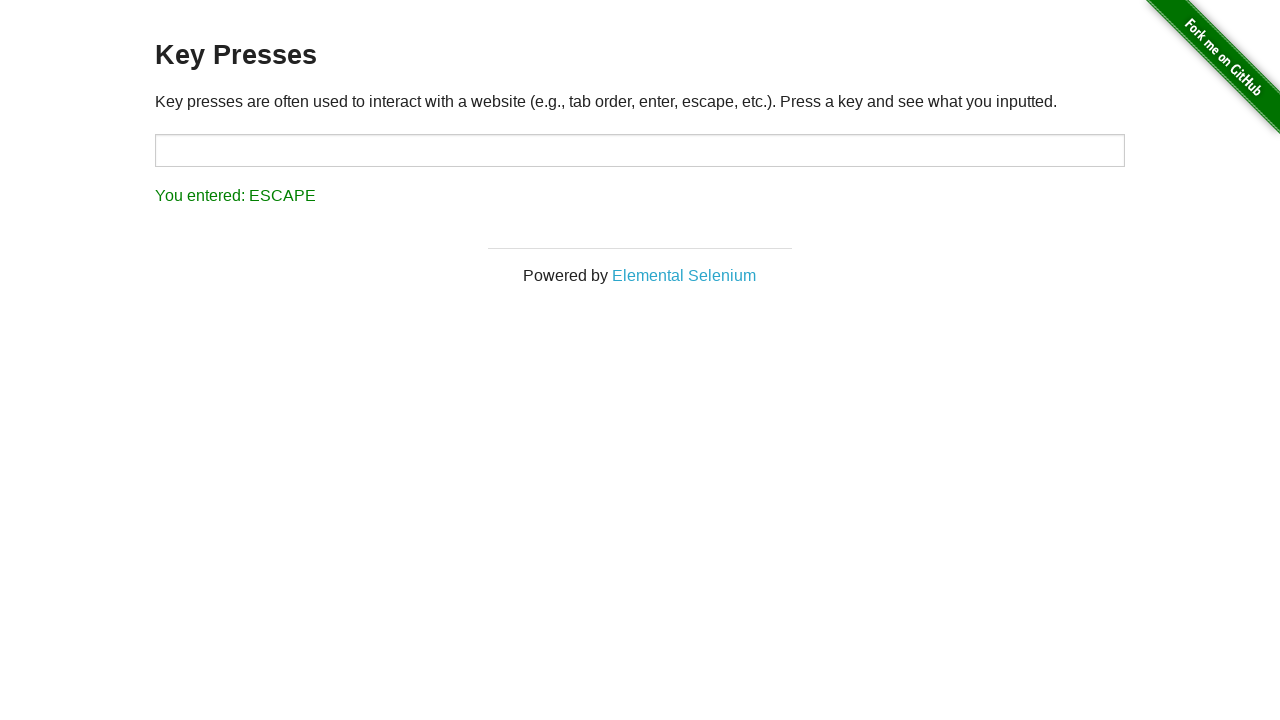

Clicked on target input field at (640, 150) on #target
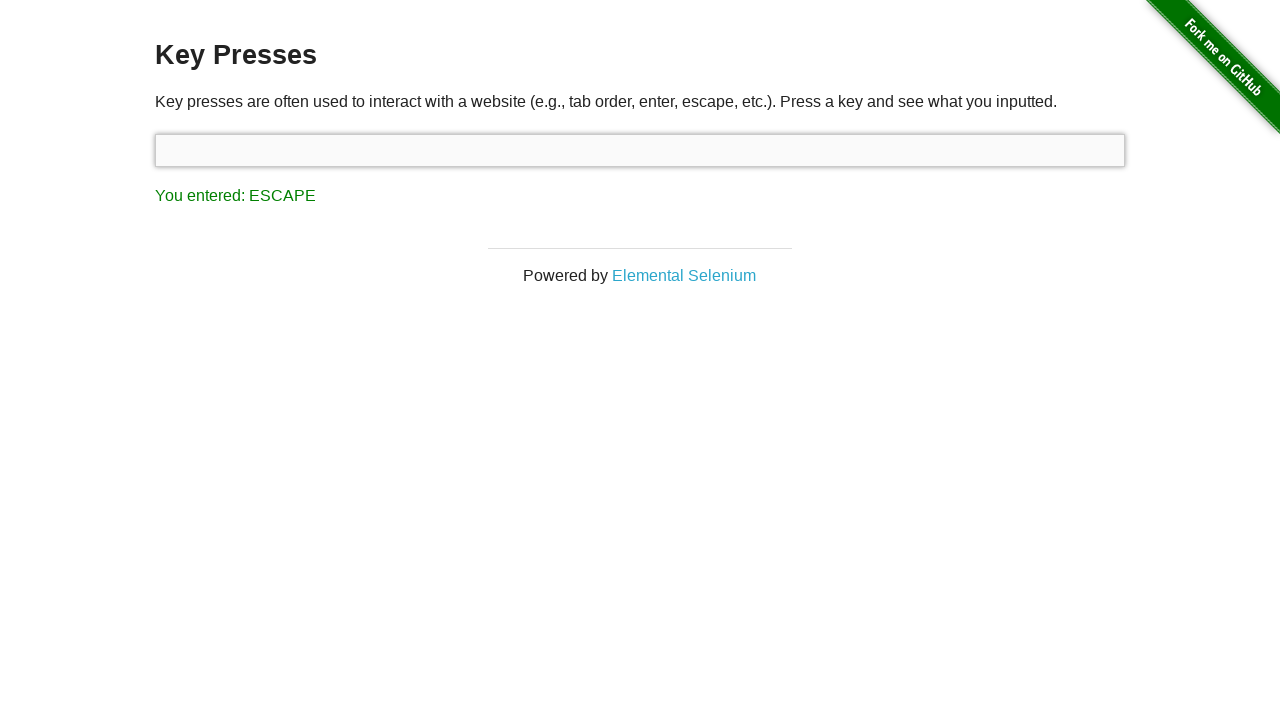

Pressed Shift key down
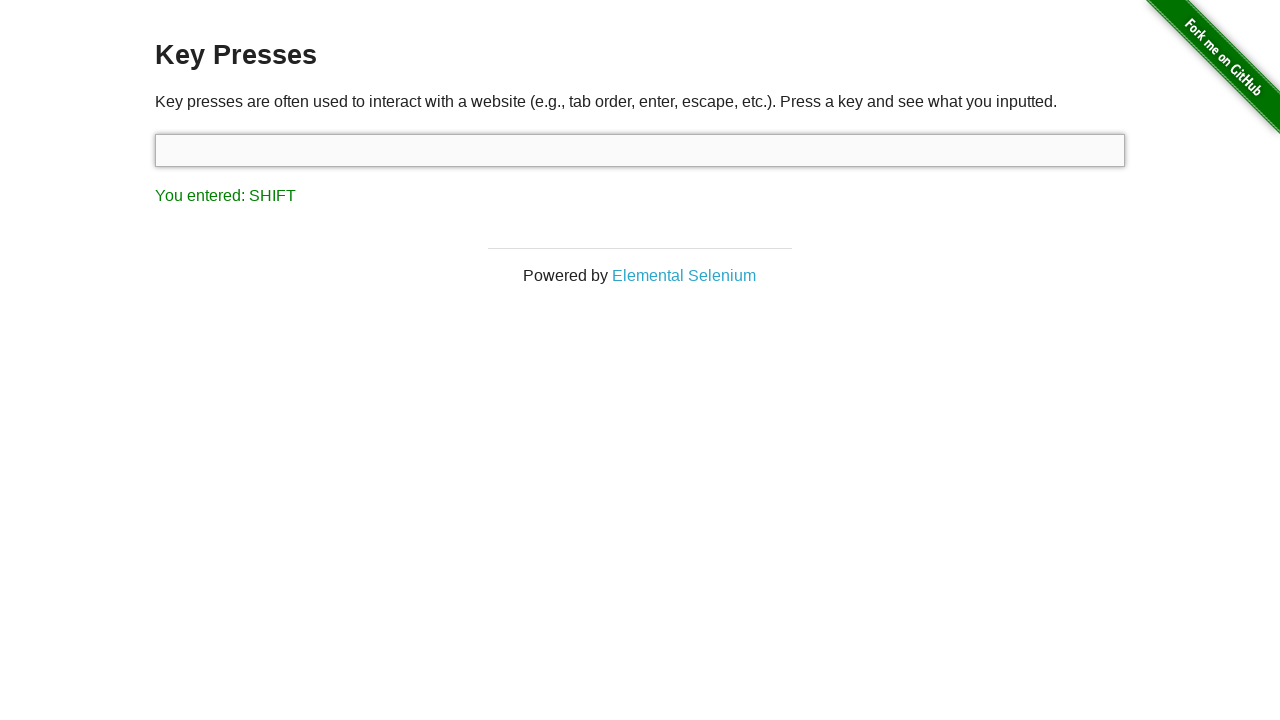

Typed 'Hello' with Shift key held down
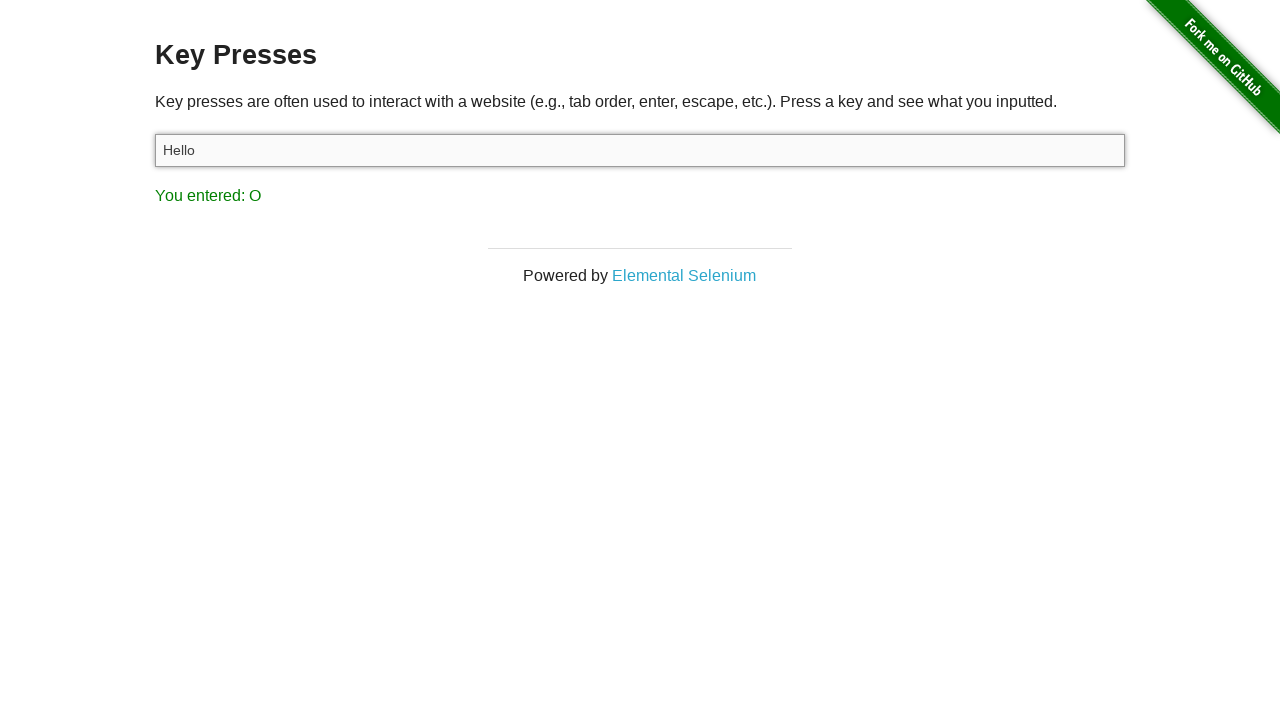

Released Shift key
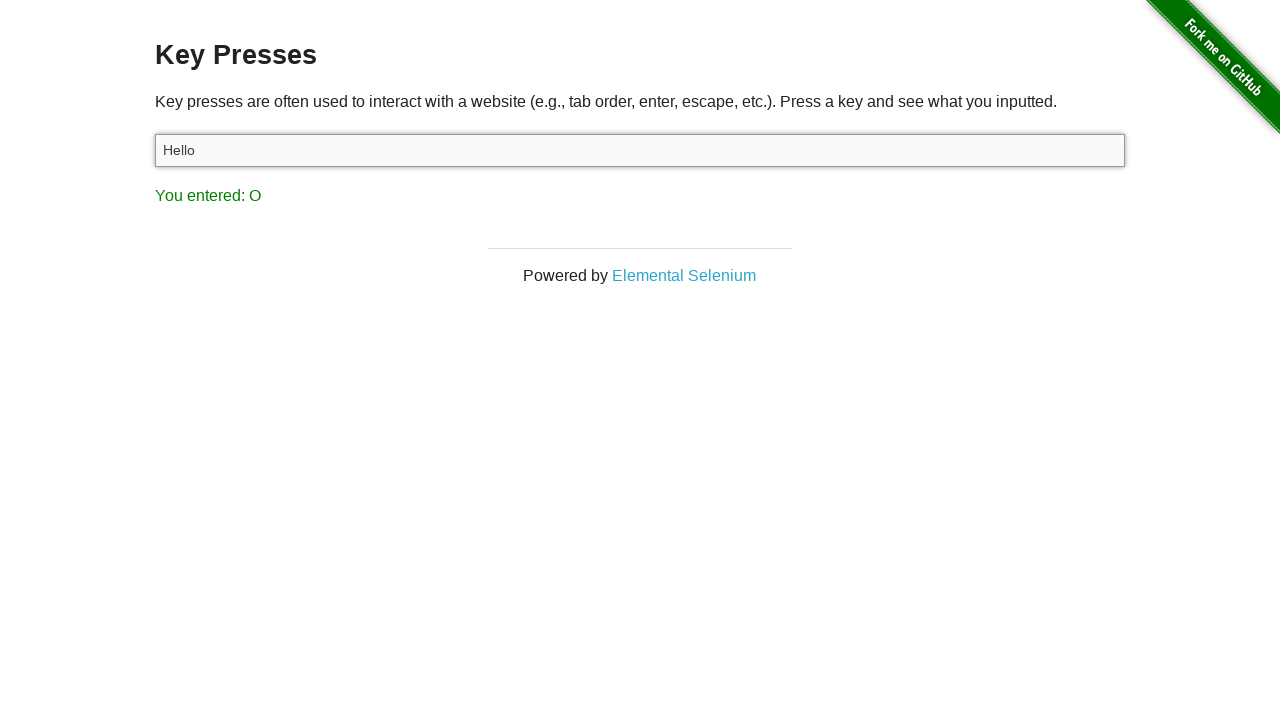

Double-clicked target field to select text at (640, 150) on #target
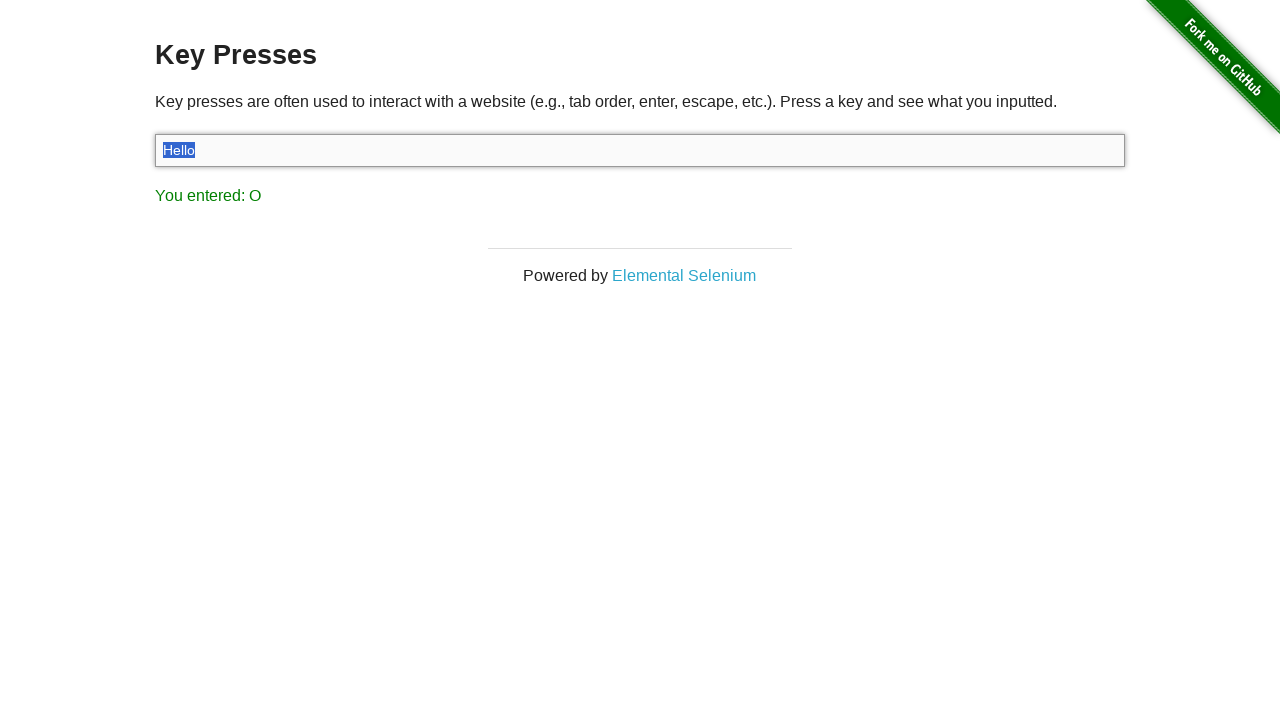

Pressed Backspace to delete selected text
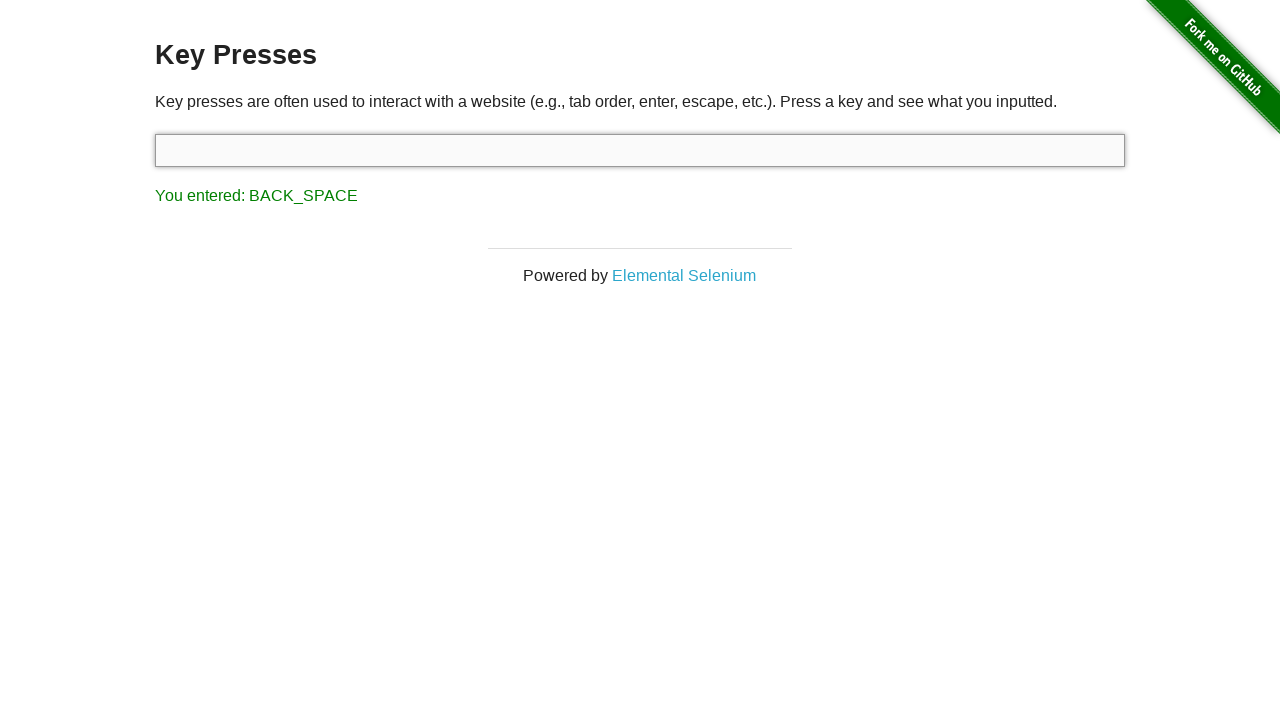

Clicked on target input field again at (640, 150) on #target
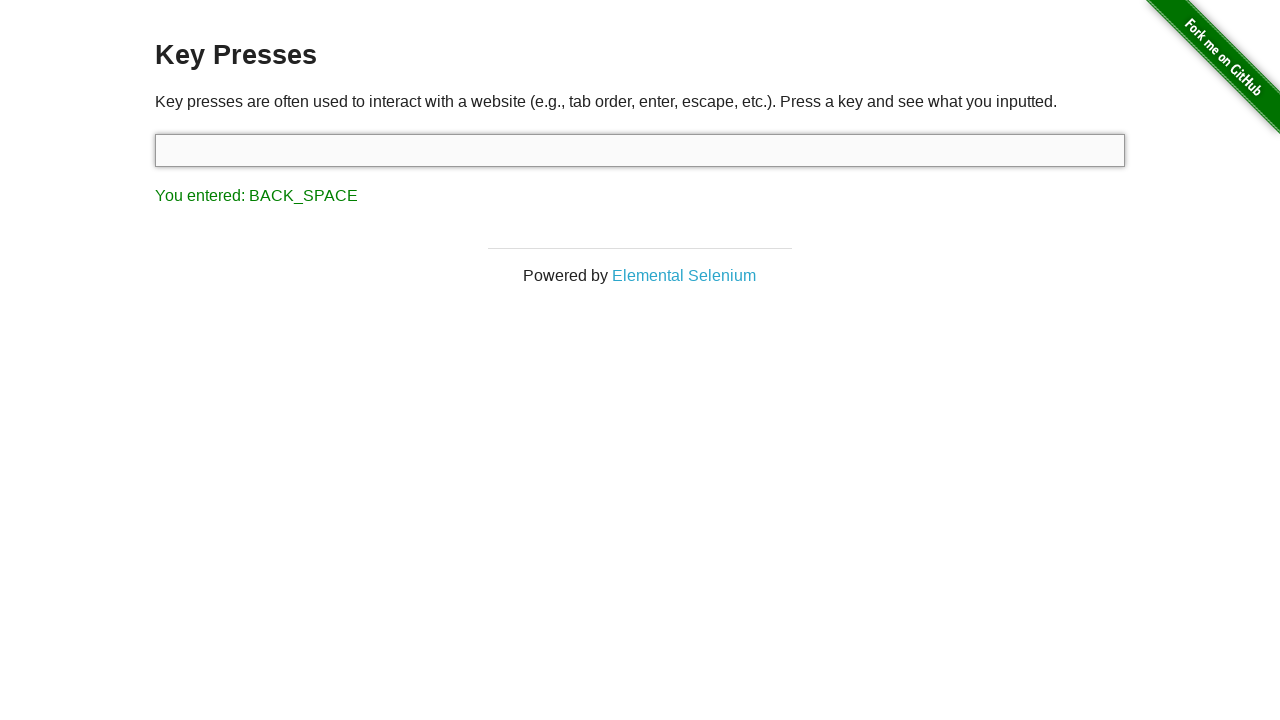

Pressed Shift key down
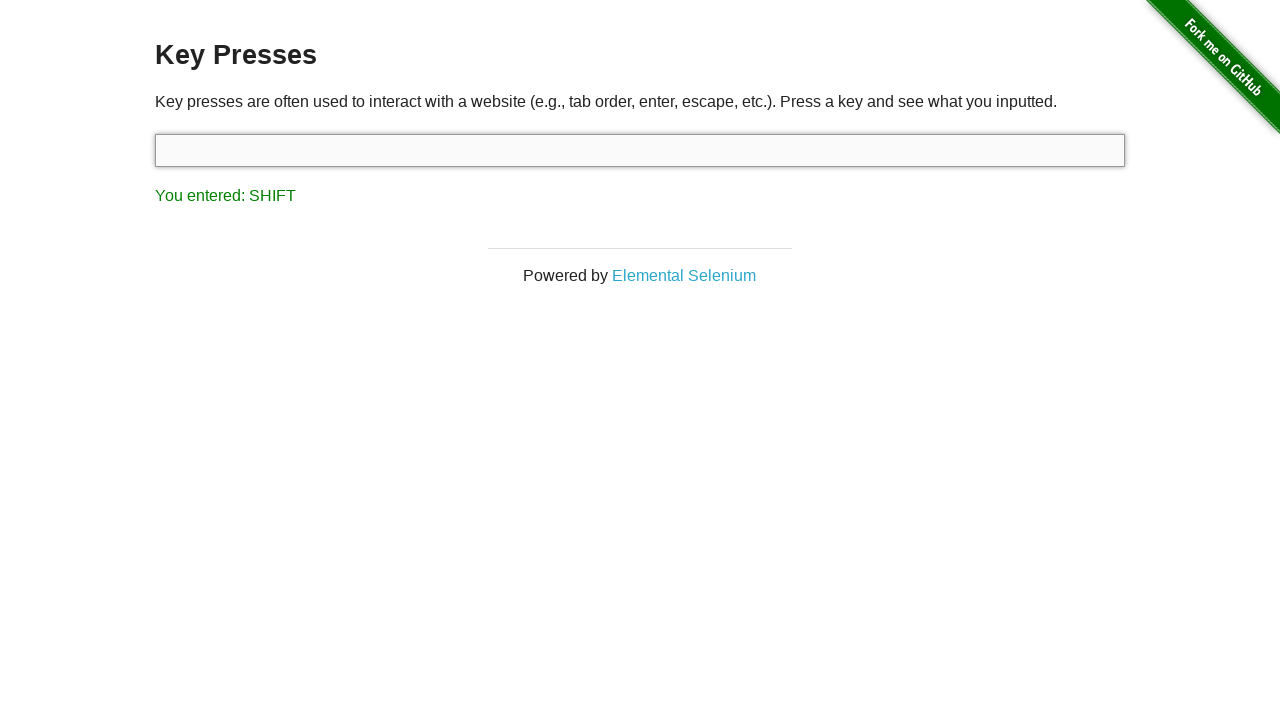

Typed 'Hi' with Shift key held down
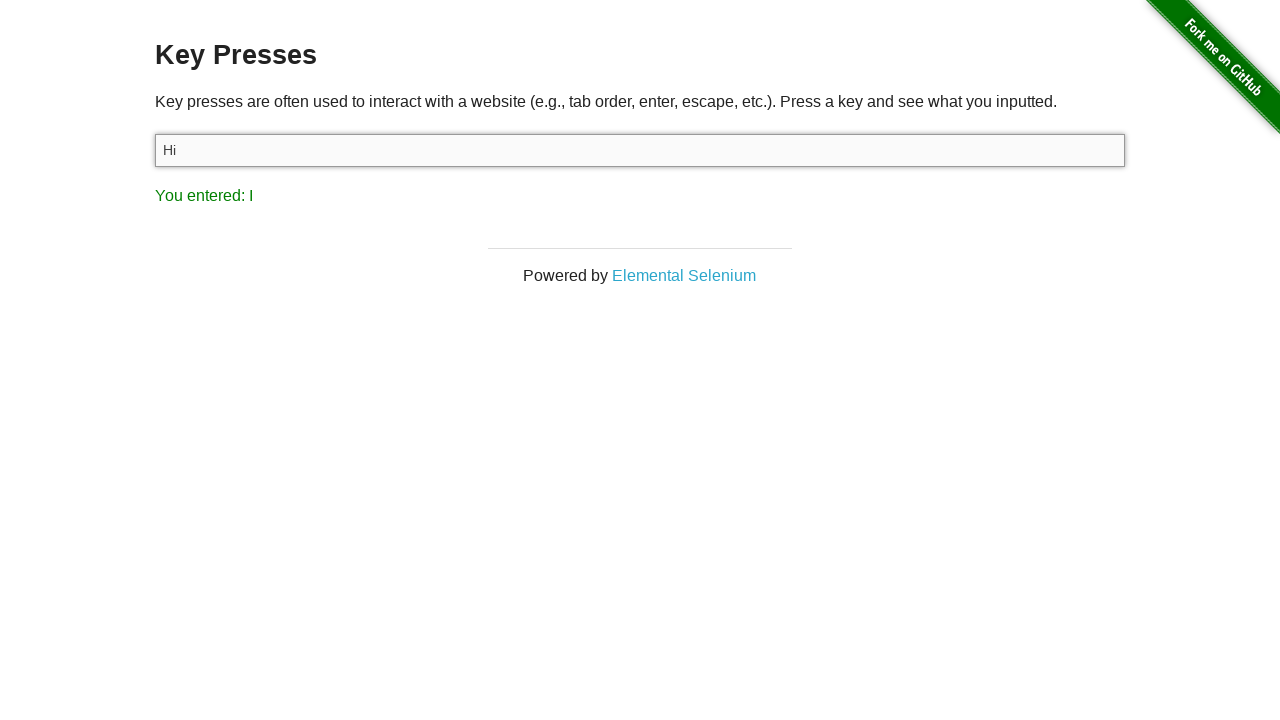

Released Shift key
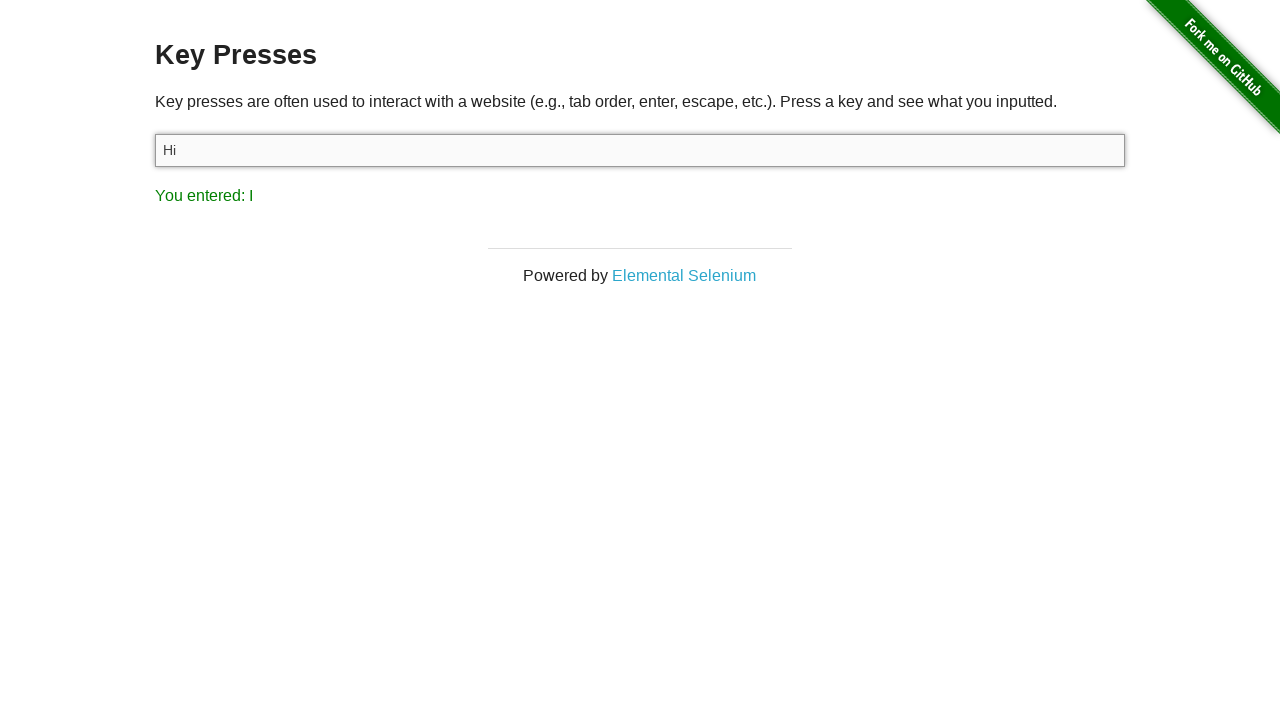

Double-clicked target field to select text at (640, 150) on #target
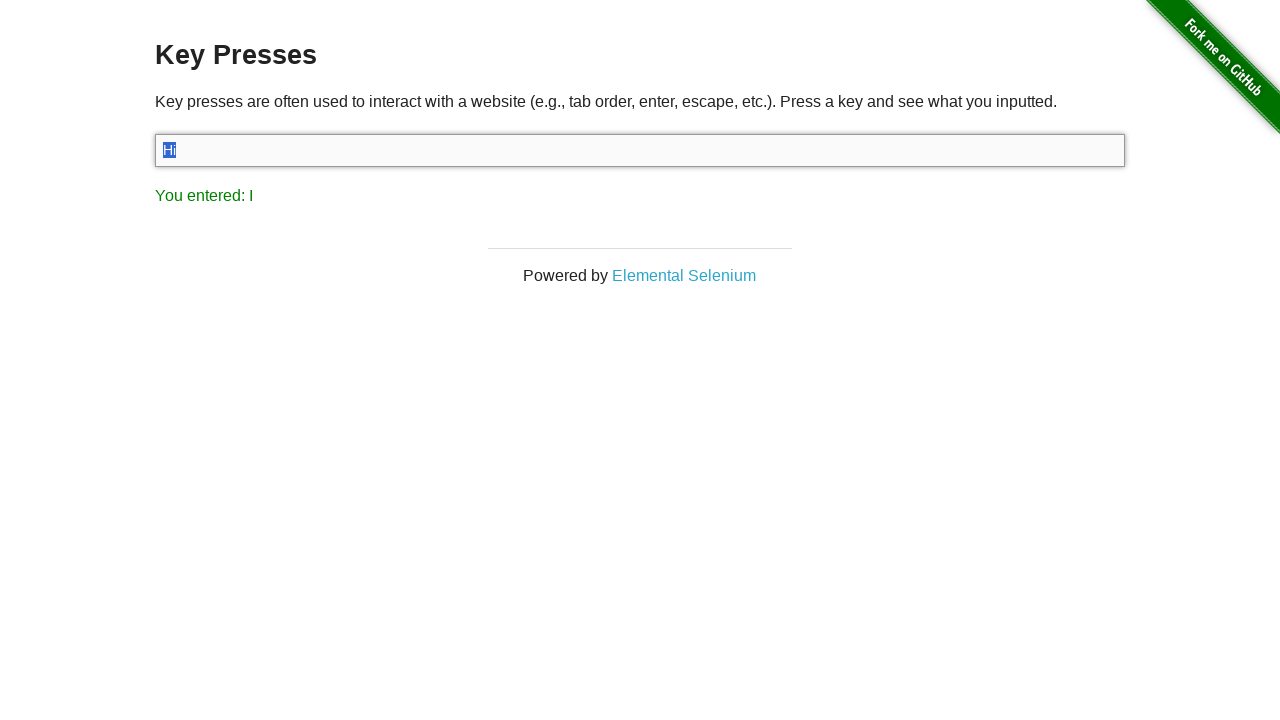

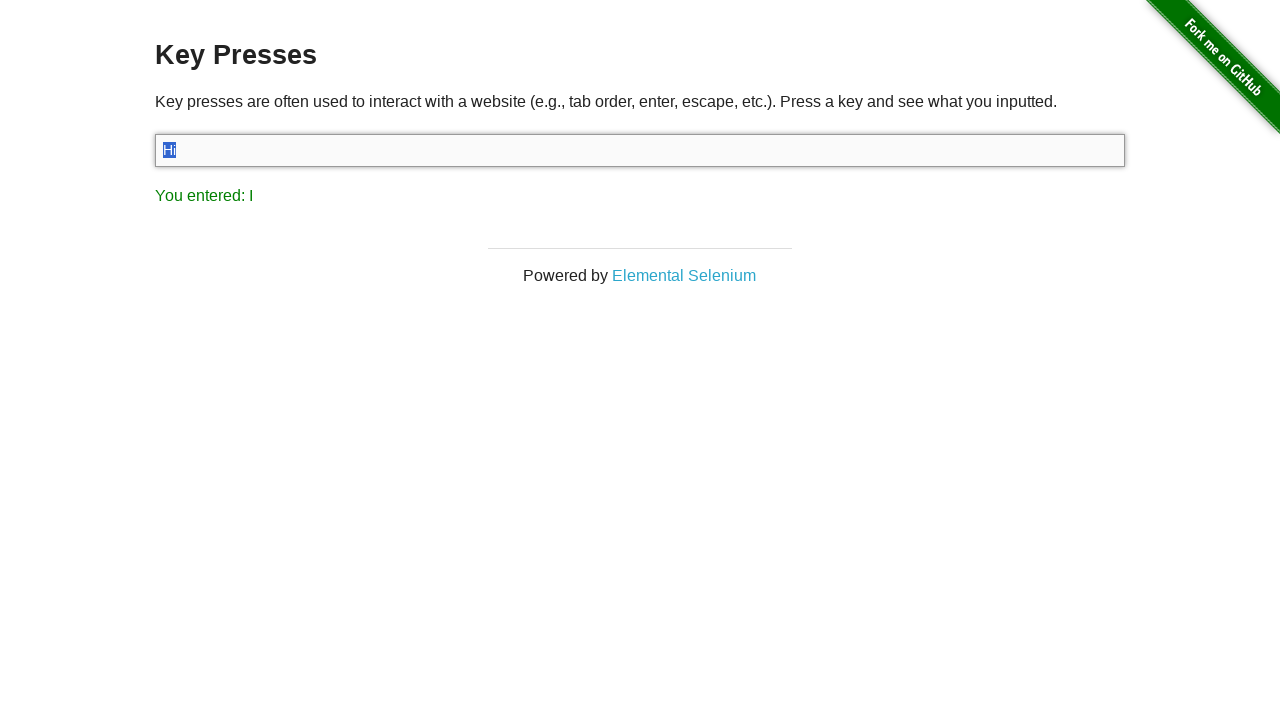